Tests various click interactions including single click, double click, right click, shift+click, hover, and position-based click on a demo page

Starting URL: https://sahitest.com/demo/clicks.htm

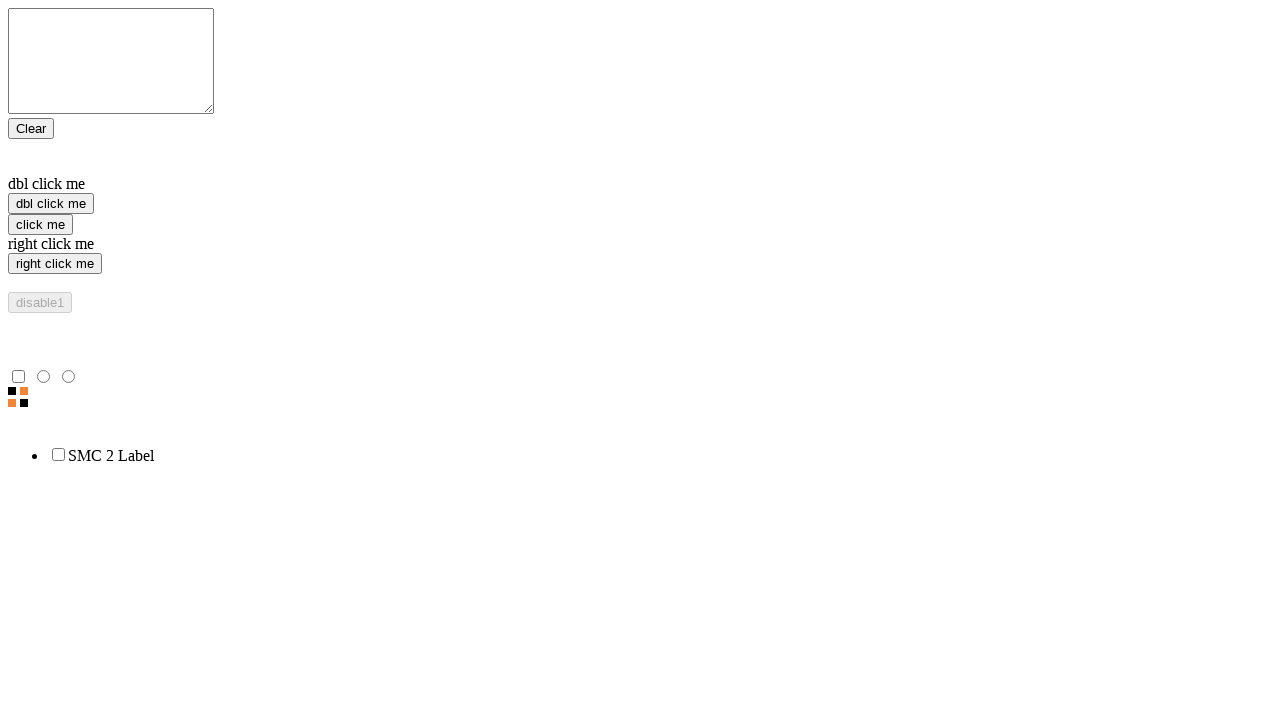

Navigated to clicks demo page
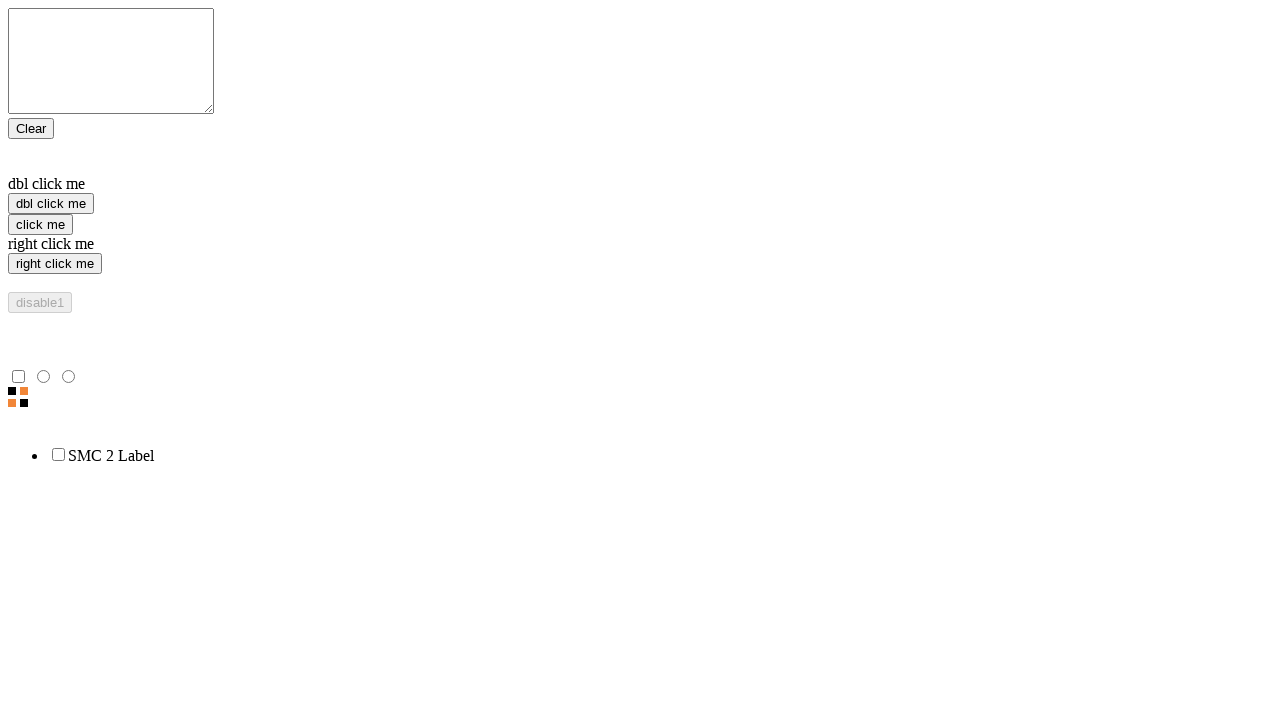

Performed single click on 'click me' button at (40, 224) on "click me"
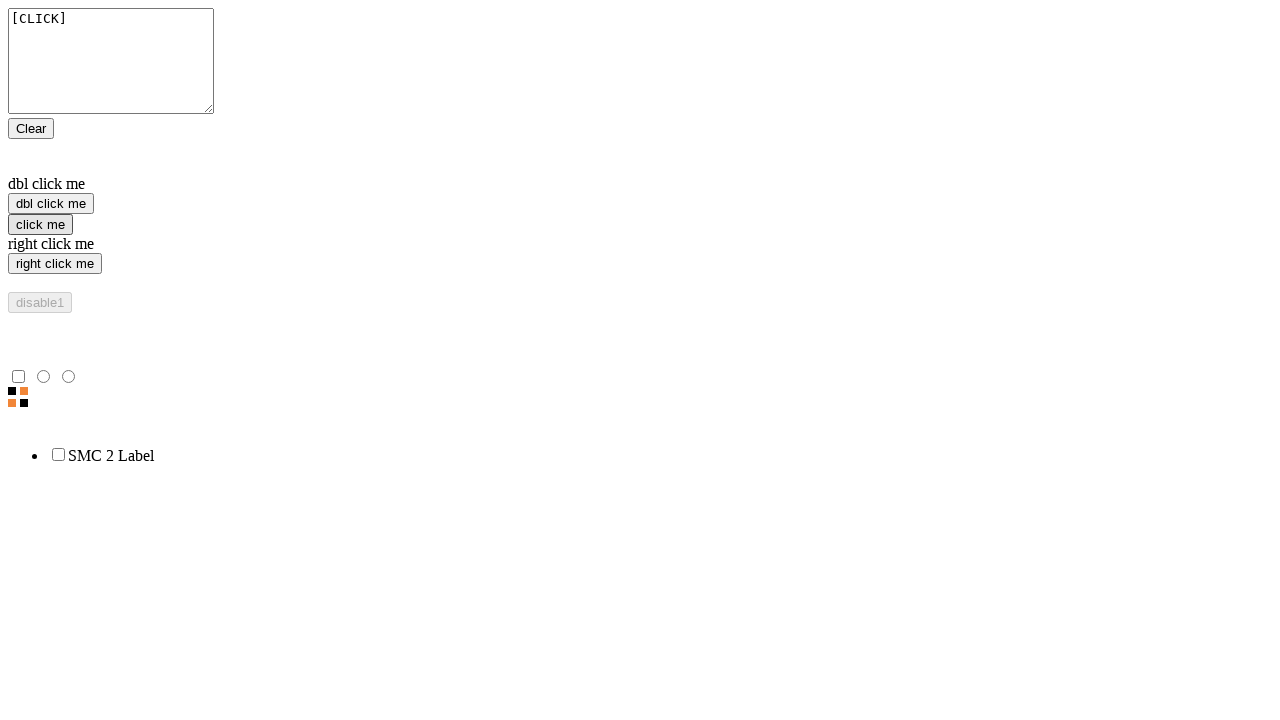

Performed double click on 'dbl click me' button at (640, 184) on "dbl click me"
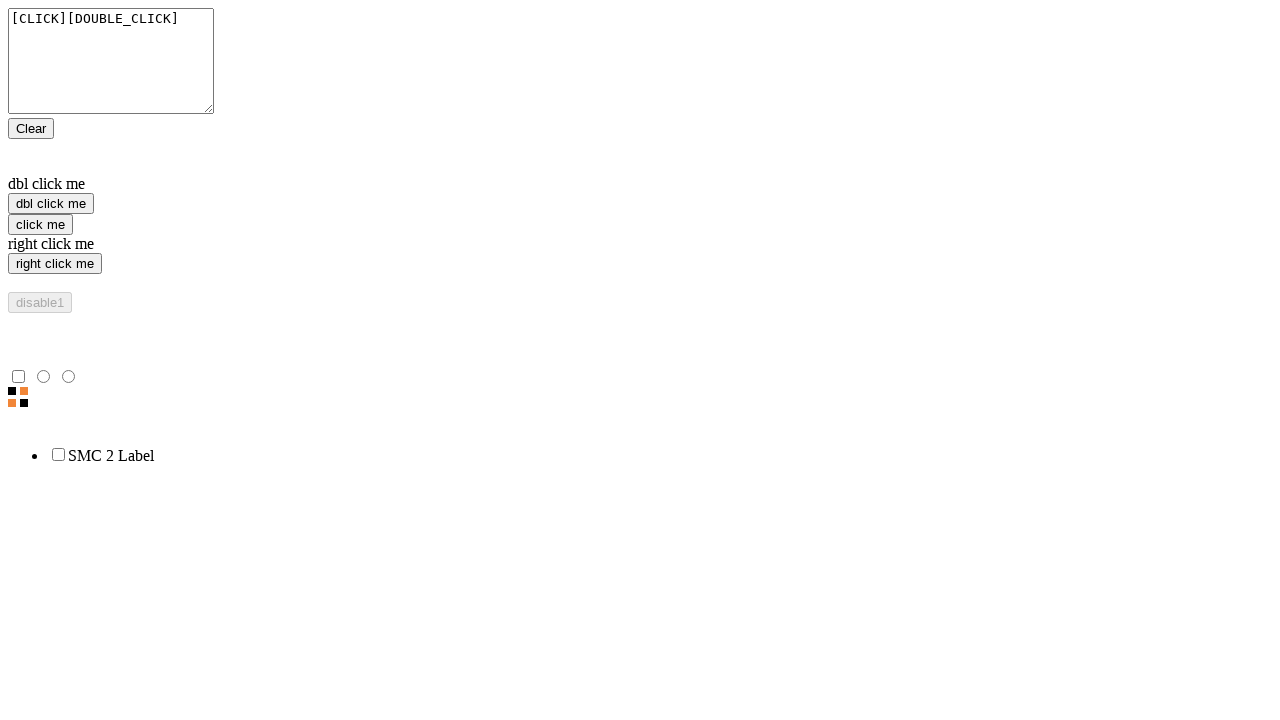

Performed right click on 'right click me' button at (640, 244) on "right click me"
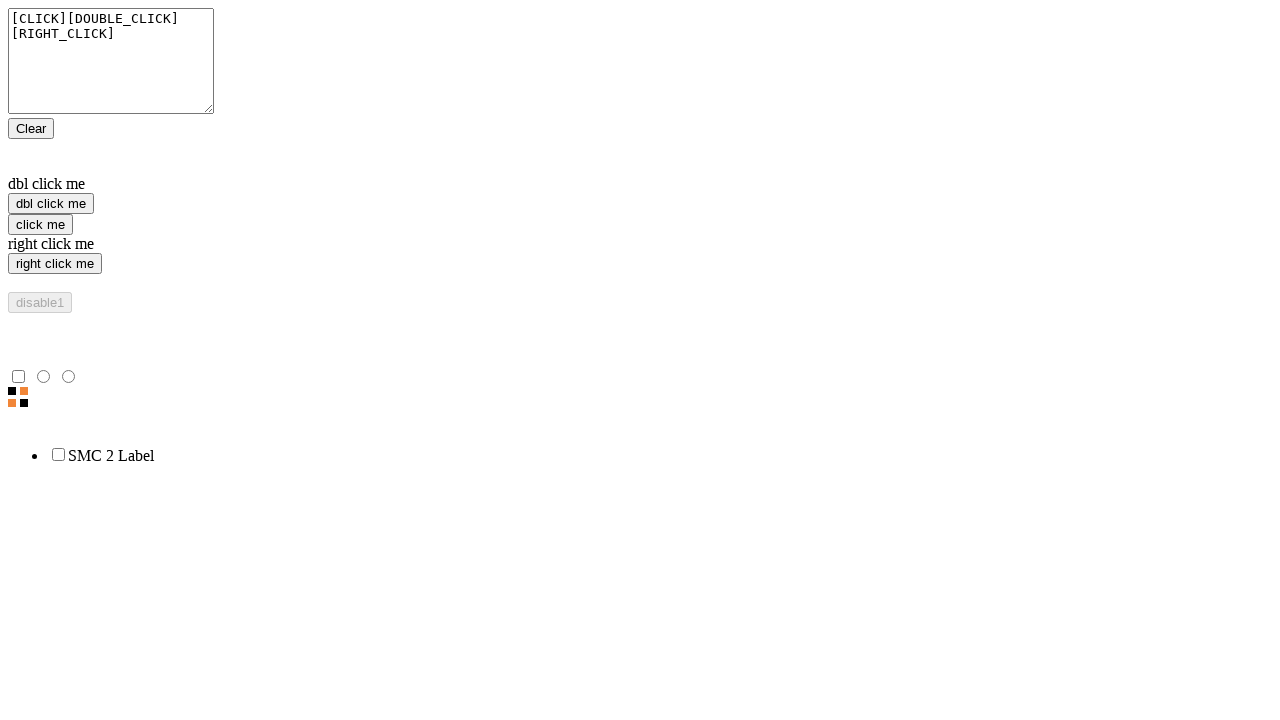

Performed Shift+click on 'right click me' button at (640, 244) on "right click me"
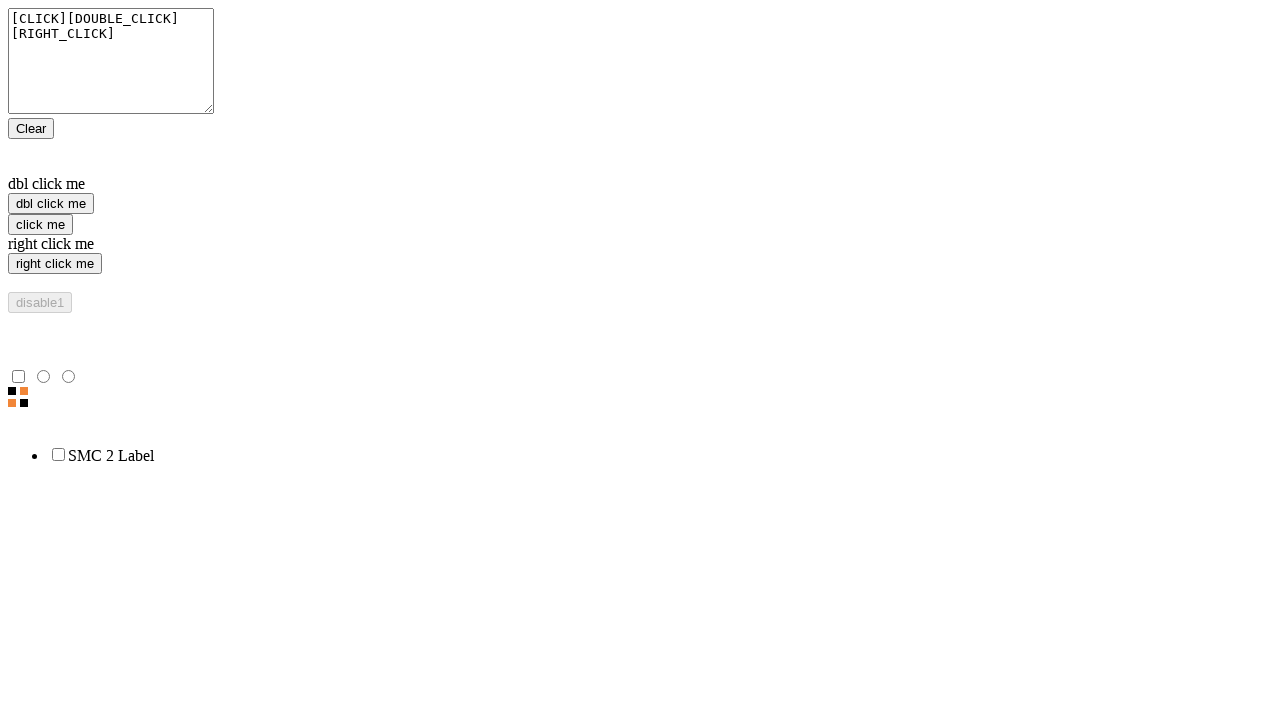

Hovered over 'Clear' button at (31, 128) on "Clear"
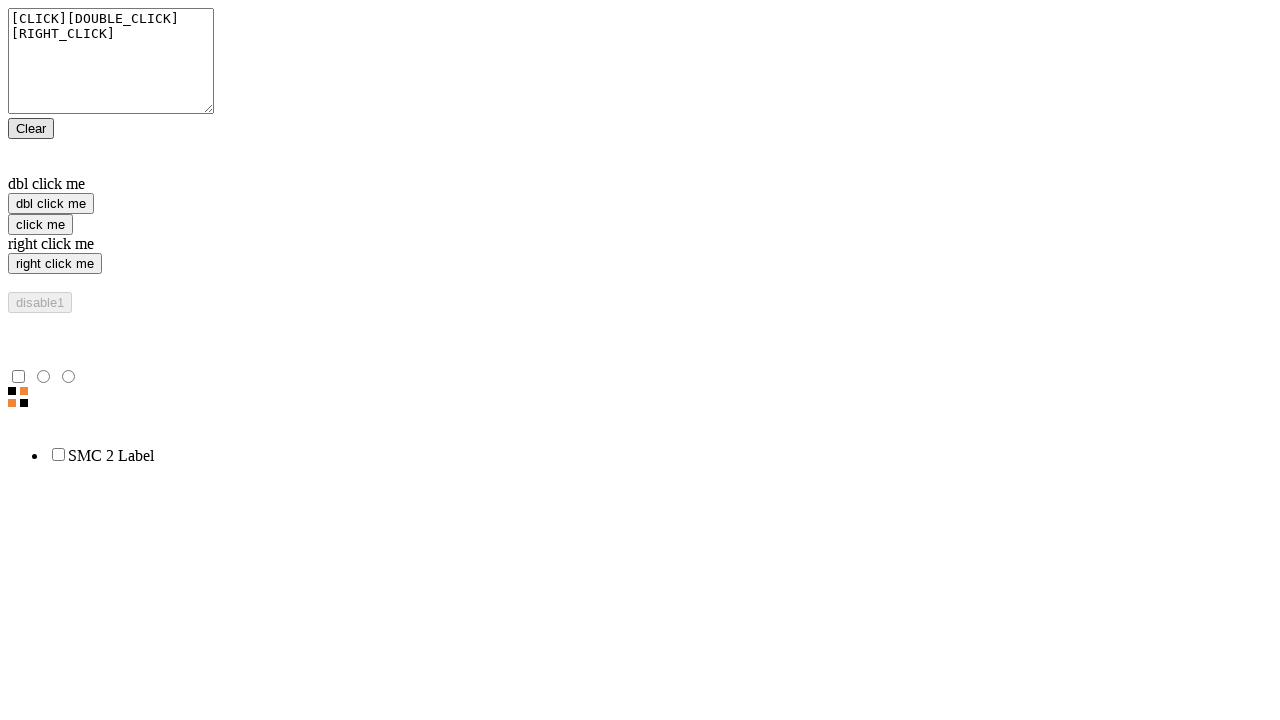

Clicked 'Clear' button at specific position (0, 0) at (10, 120) on "Clear"
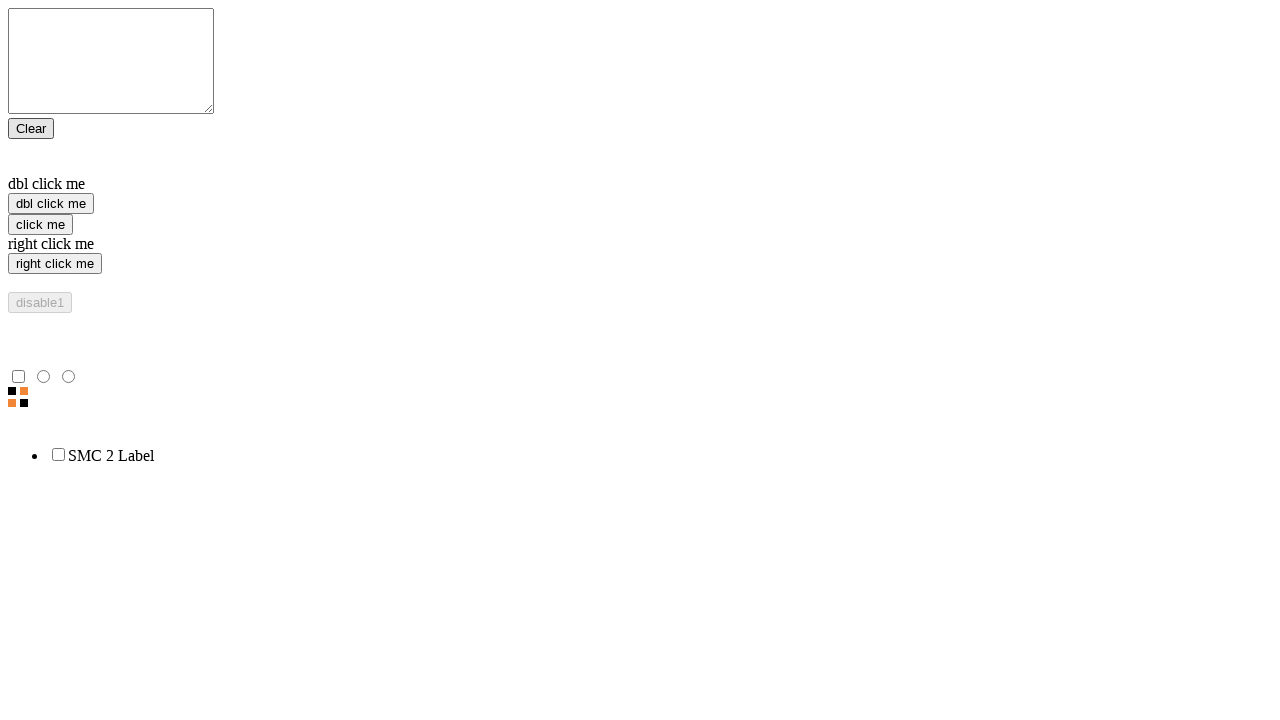

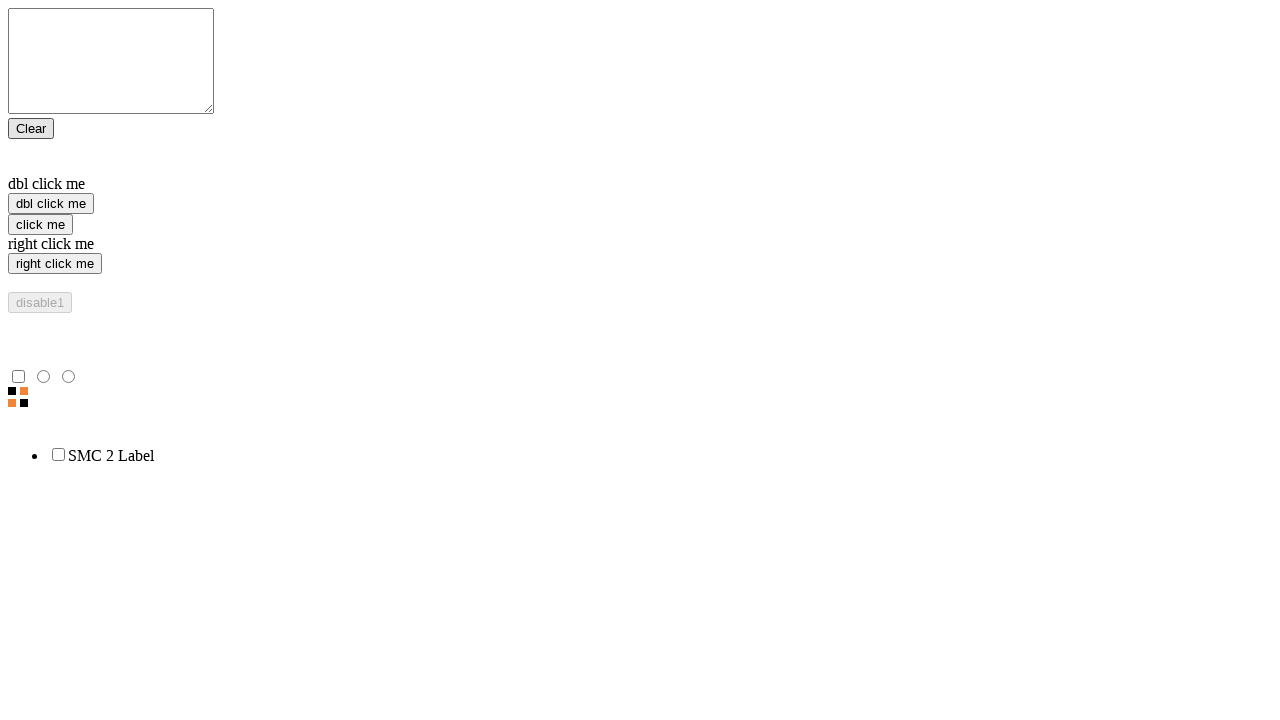